Tests drag and drop functionality by dragging an element and dropping it onto a target droppable area on the jQuery UI demo page

Starting URL: https://jqueryui.com/droppable/

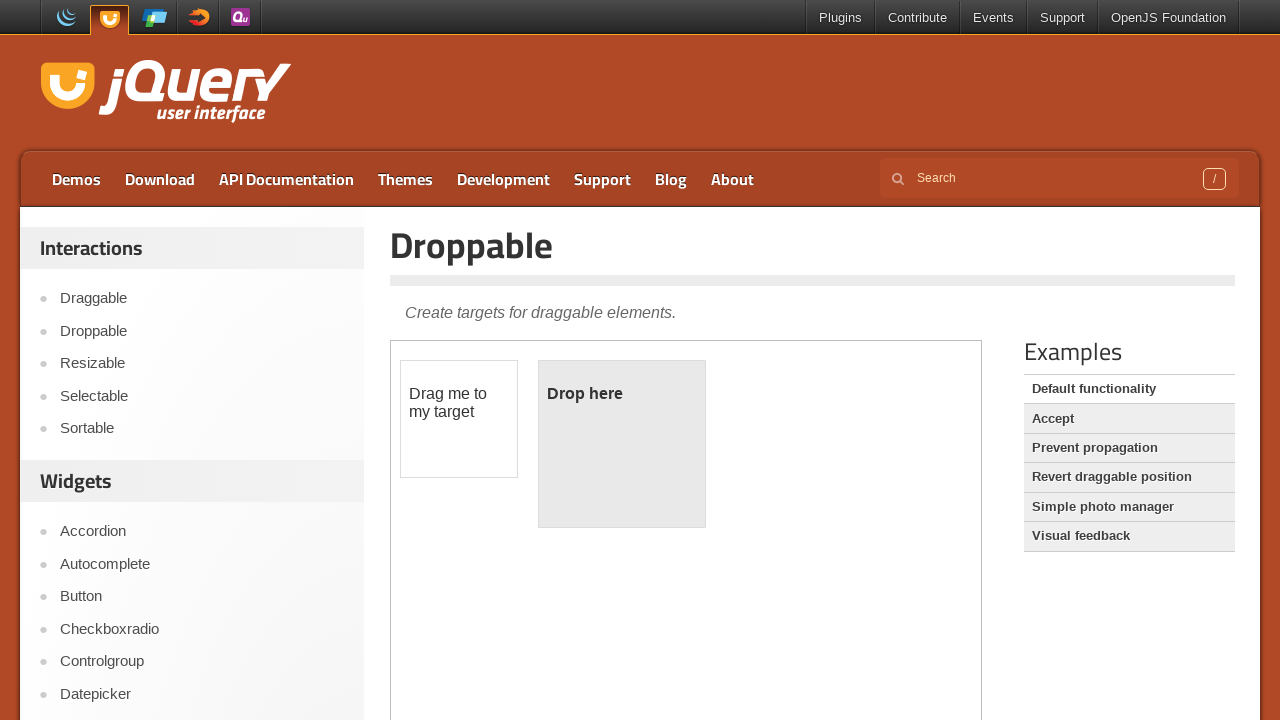

Located the iframe containing the drag and drop demo
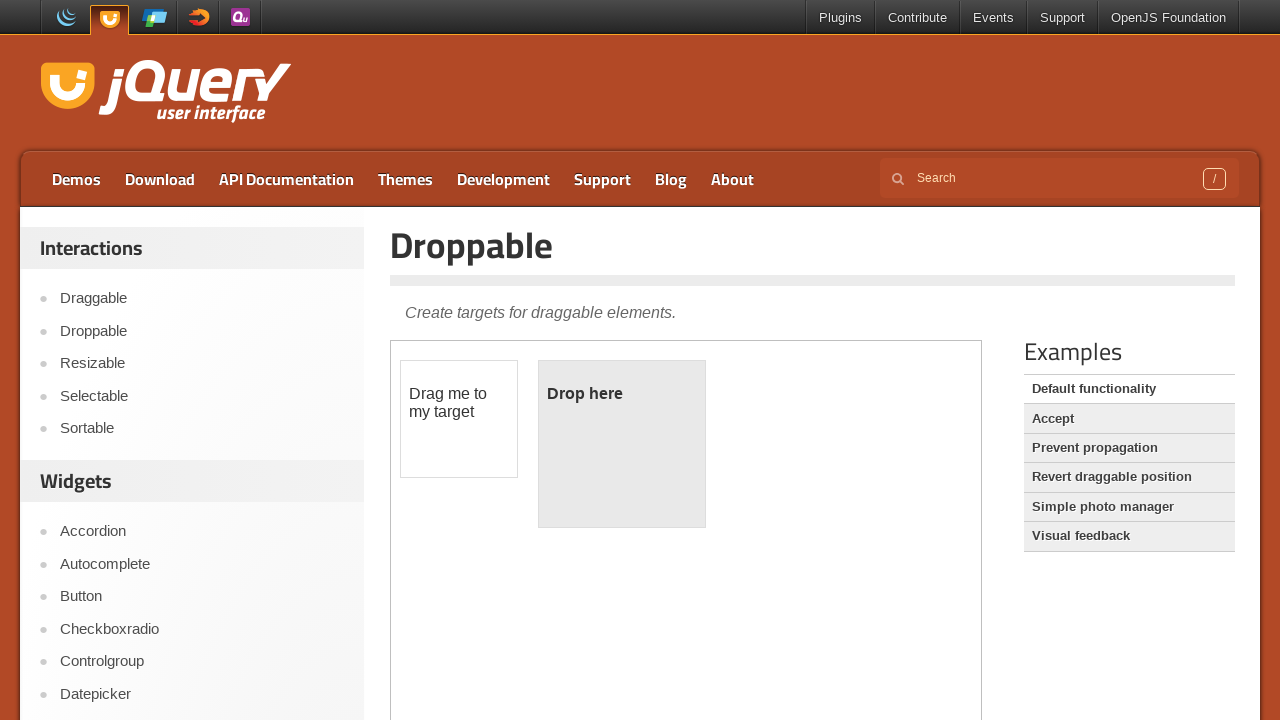

Dragged draggable element and dropped it onto droppable target area at (622, 444)
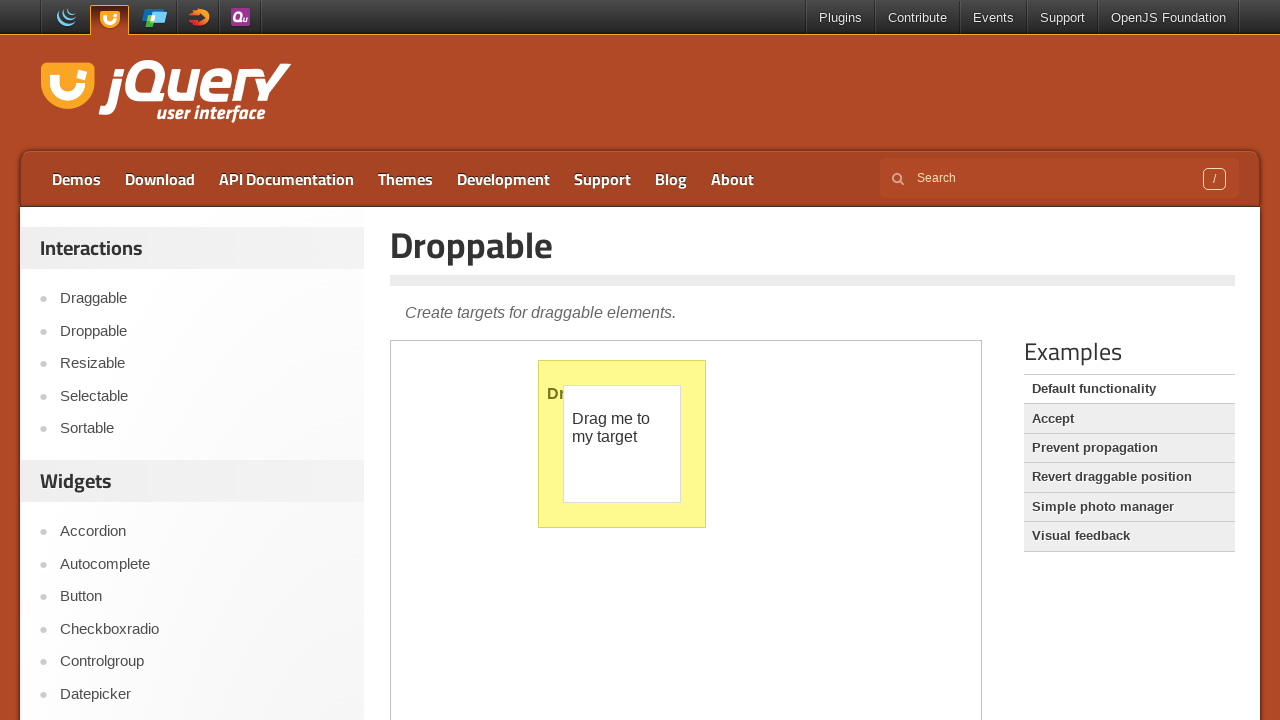

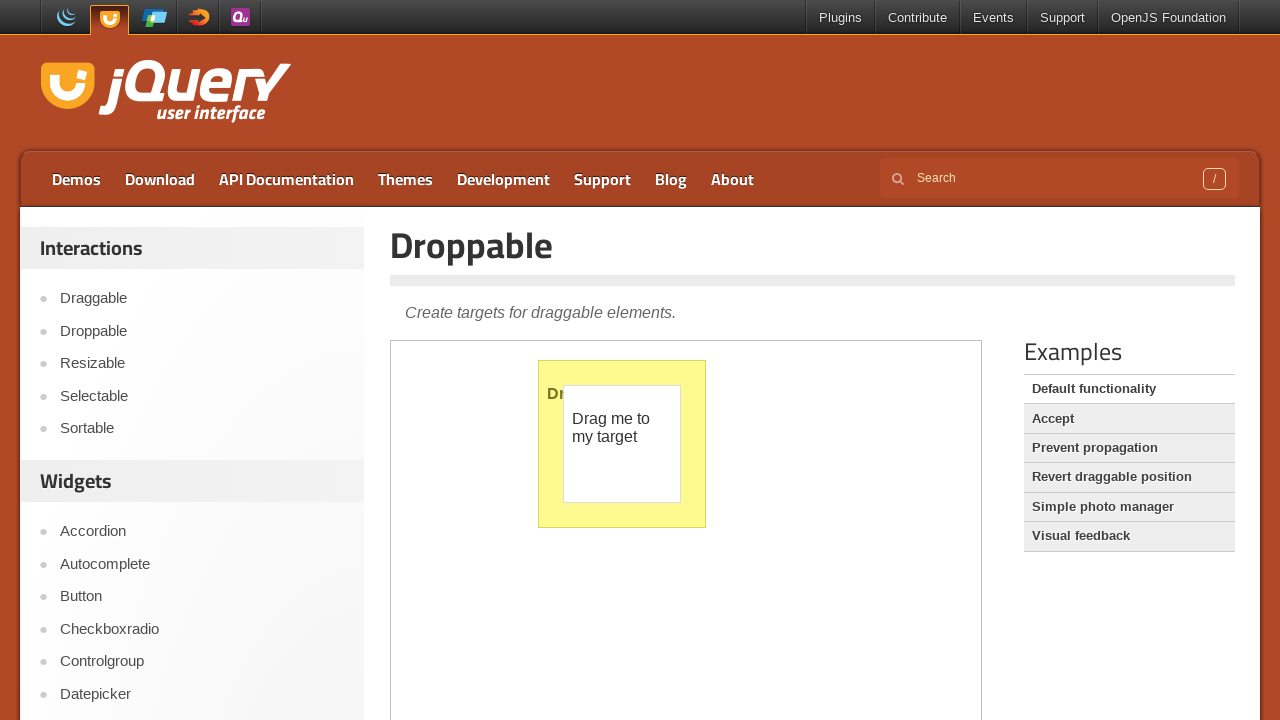